Tests a payment screen flow by applying a promo code, entering credit card details (card number, year, CVV), and completing a purchase

Starting URL: https://vins-udemy.s3.amazonaws.com/java/html/java8-payment-screen.html

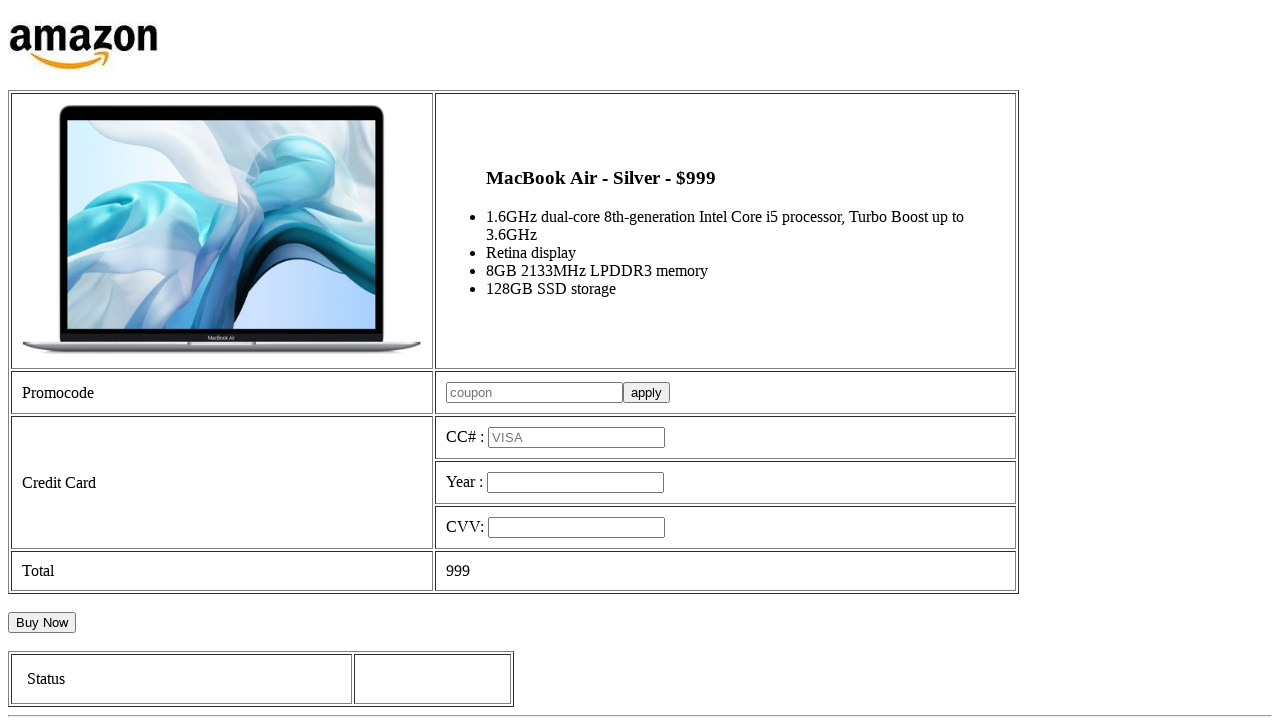

Filled coupon field with 'DISCOUNT20' on #coupon
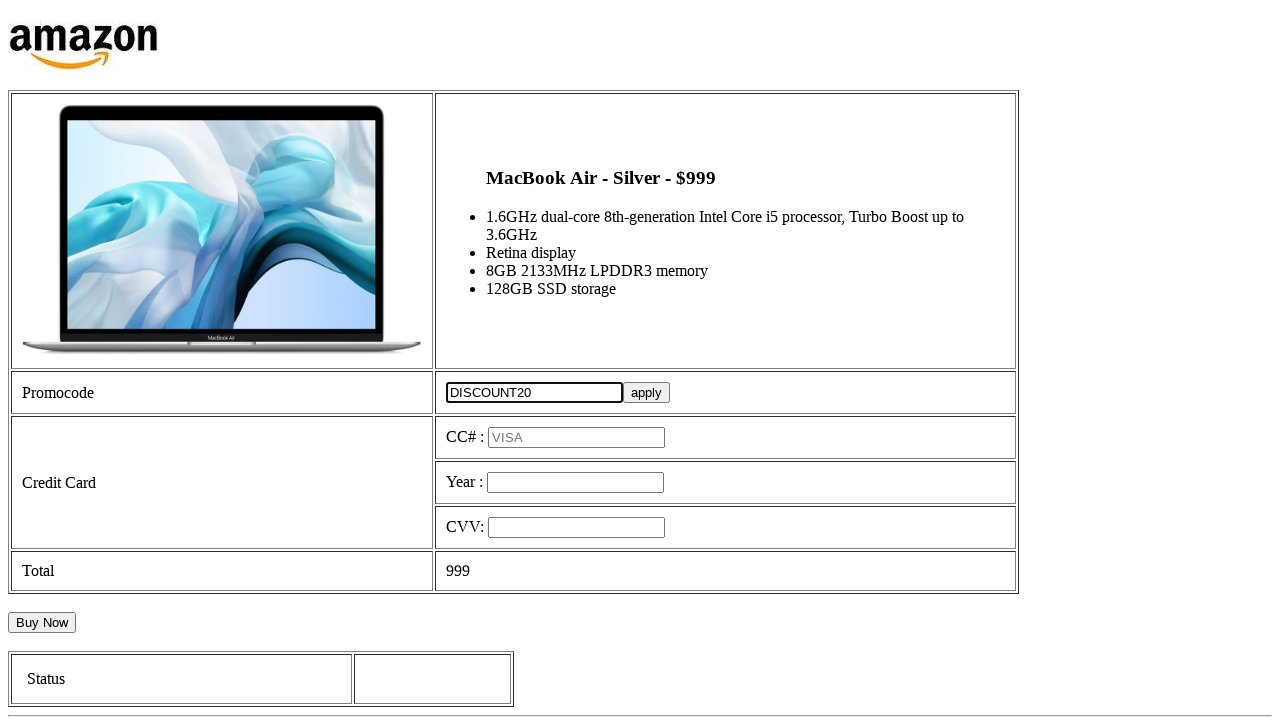

Clicked apply coupon button at (646, 392) on #couponbtn
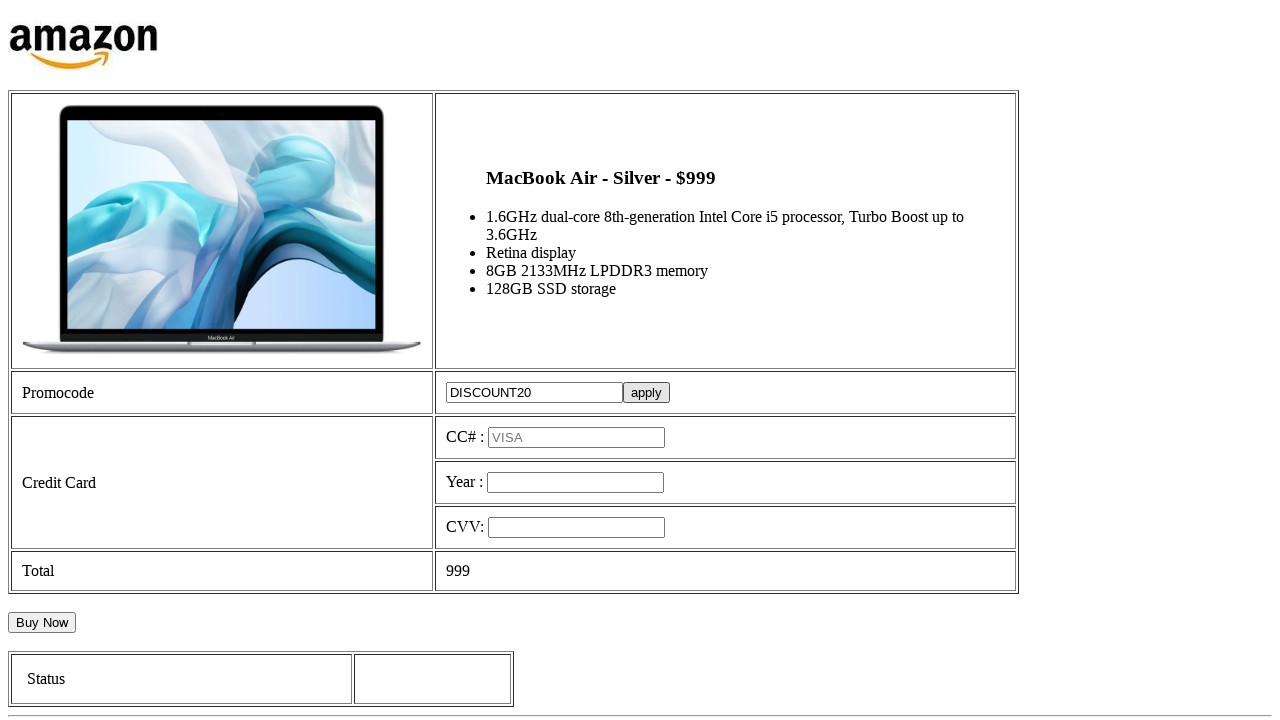

Filled credit card number field with test card number on #cc
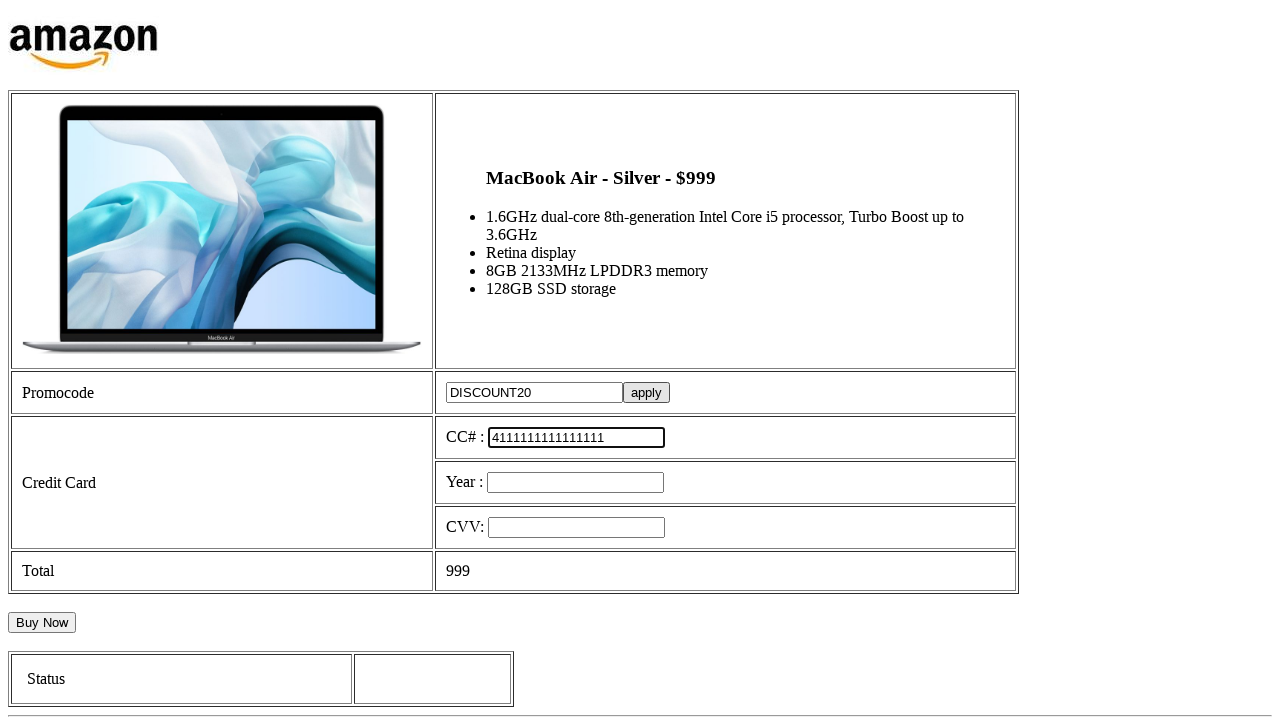

Filled expiration year field with '2026' on #year
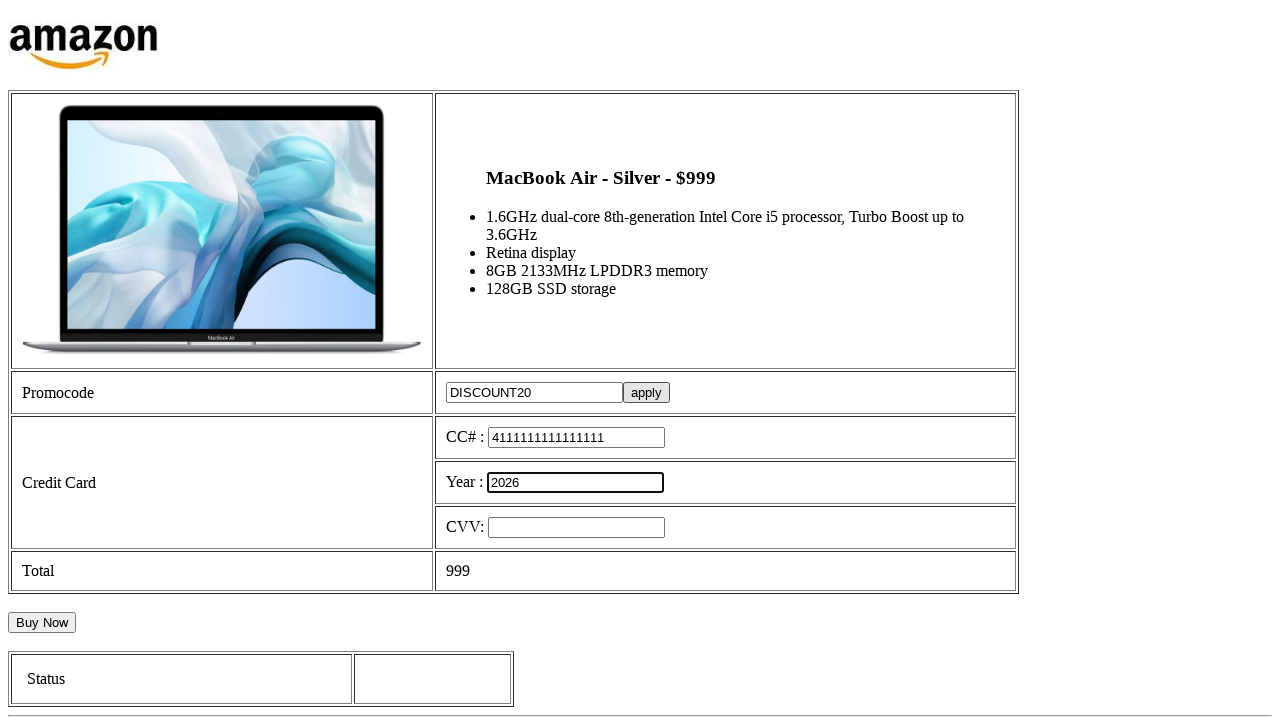

Filled CVV field with '123' on #cvv
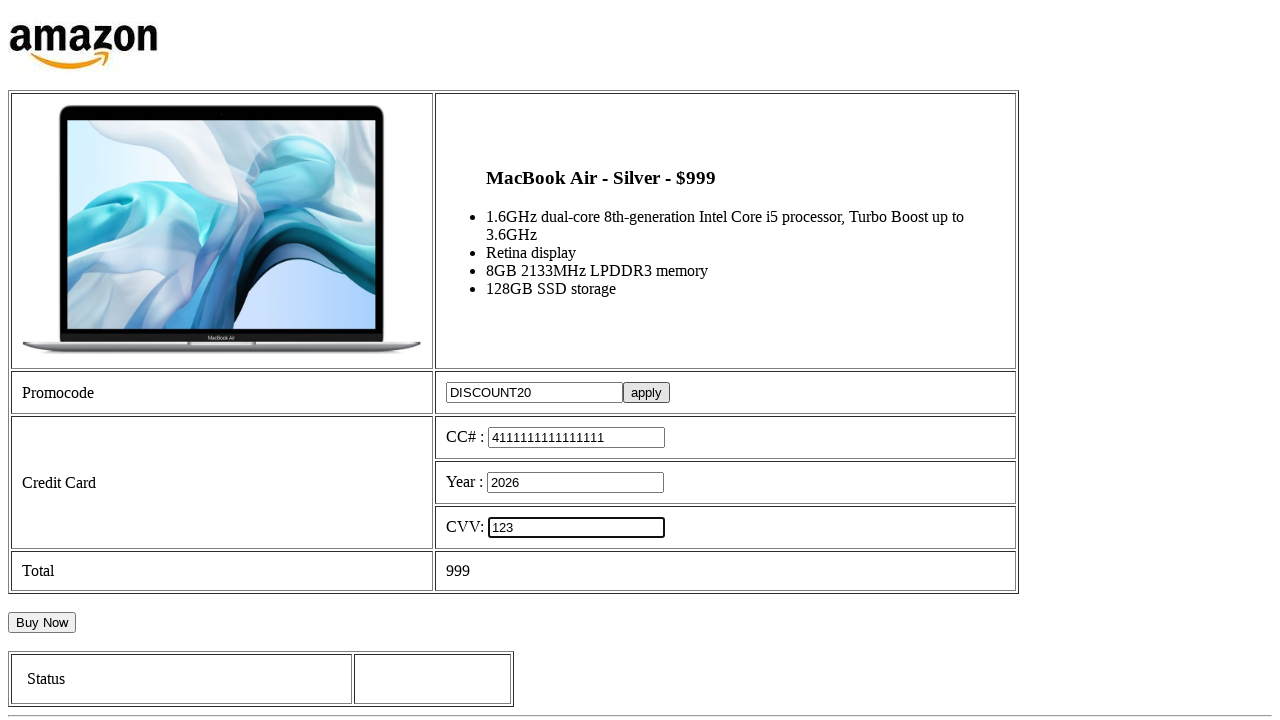

Clicked purchase/buy button to complete payment at (42, 622) on #buy
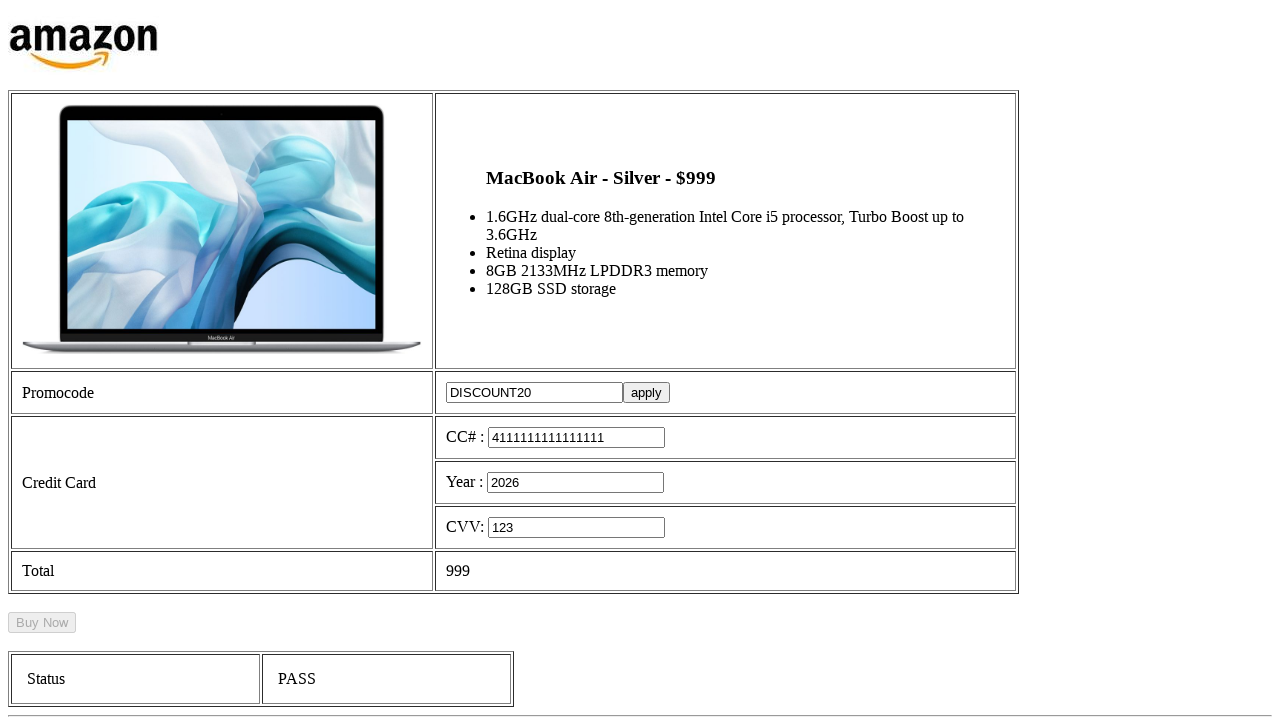

Payment status message appeared on page
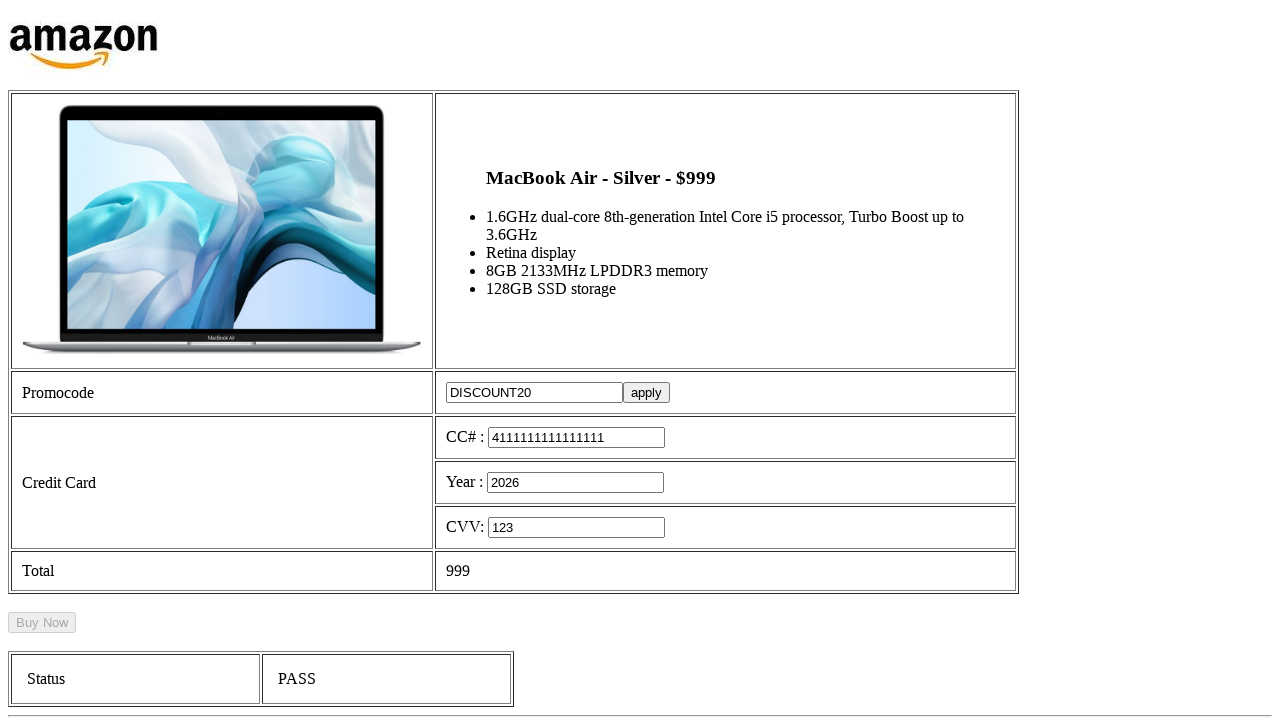

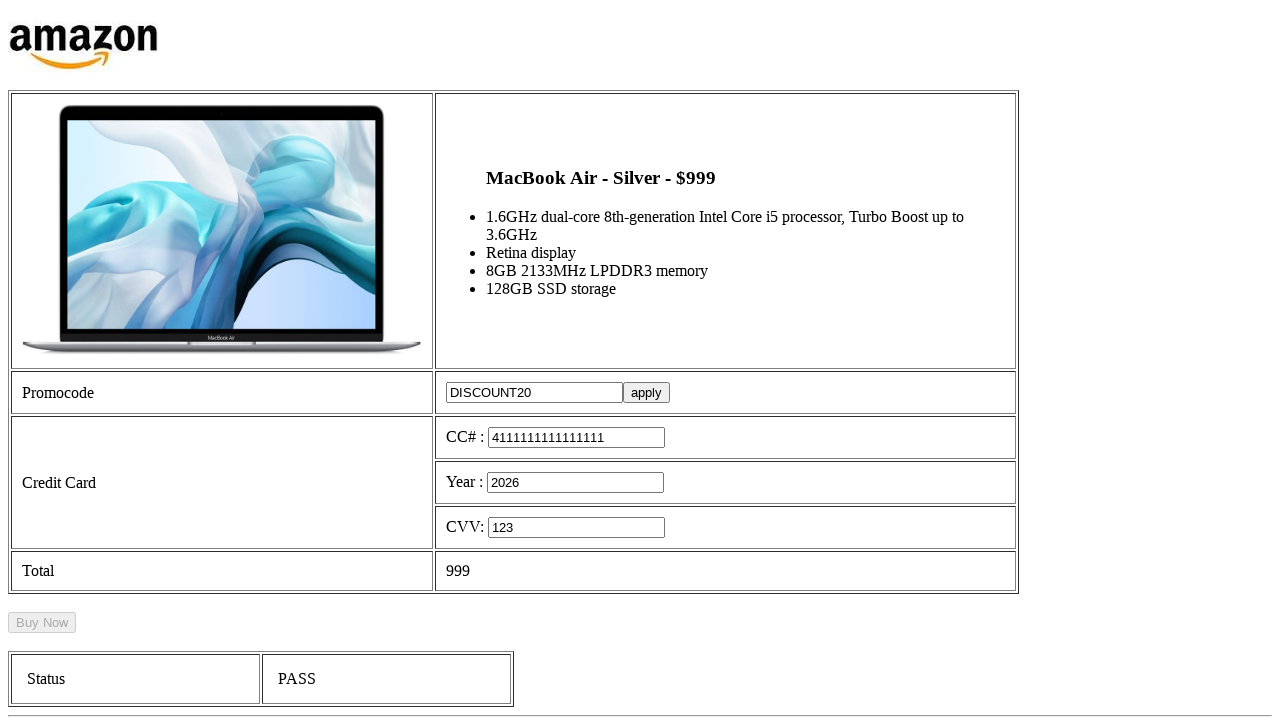